Tests JavaScript alert dialog by clicking a button that triggers an alert and verifying the alert message

Starting URL: http://www.w3schools.com/js/tryit.asp?filename=tryjs_alert

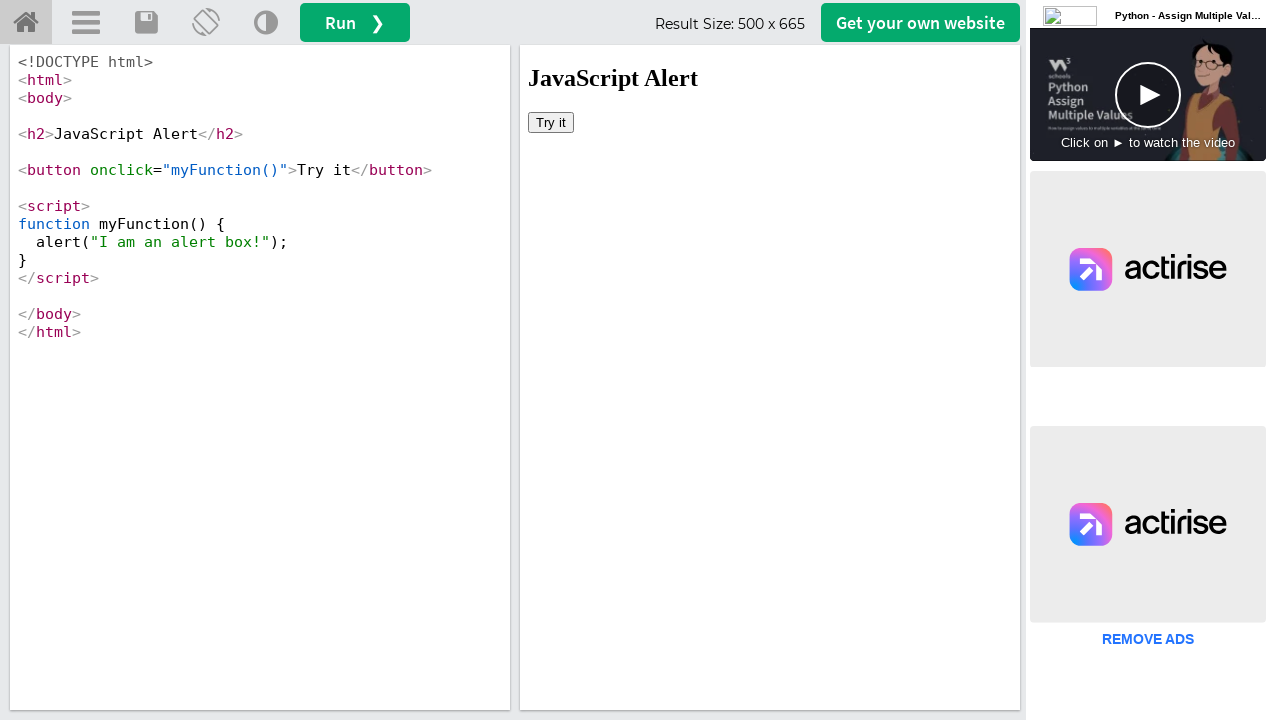

Clicked button in iframe to trigger alert at (551, 122) on #iframeResult >> internal:control=enter-frame >> button
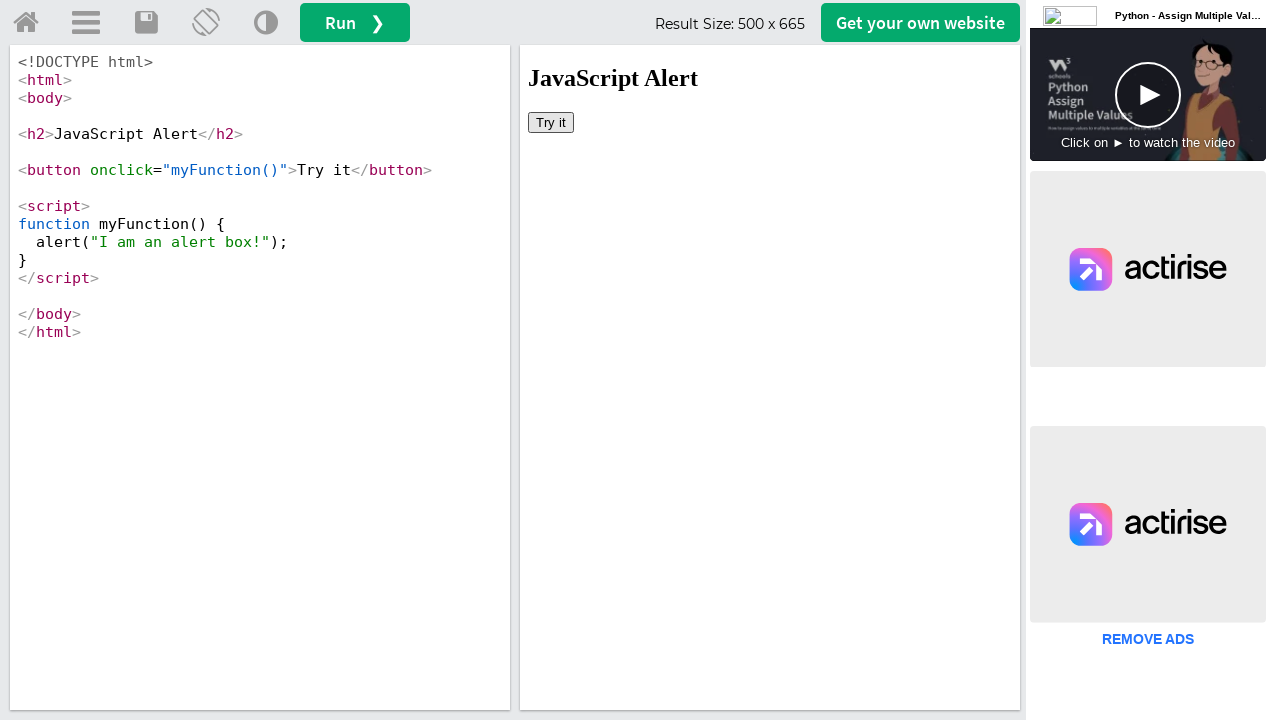

Set up dialog handler to accept alerts
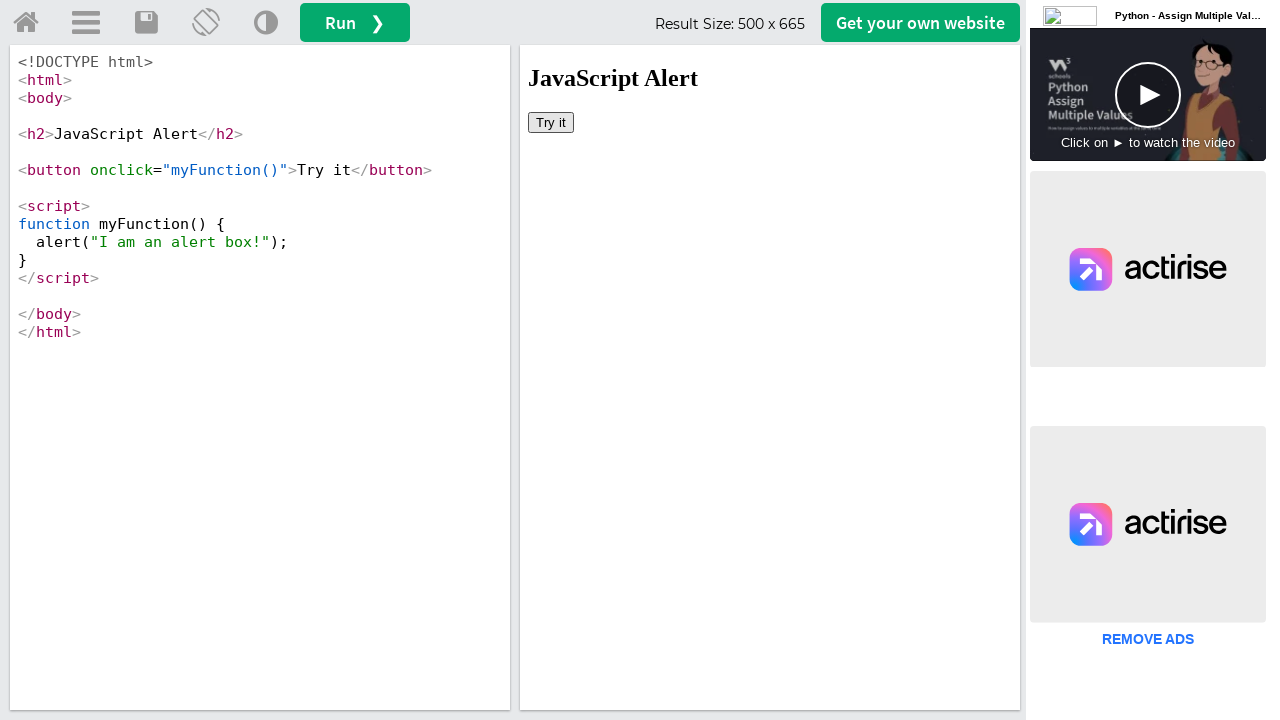

Clicked button again to trigger alert and verified acceptance at (551, 122) on #iframeResult >> internal:control=enter-frame >> button
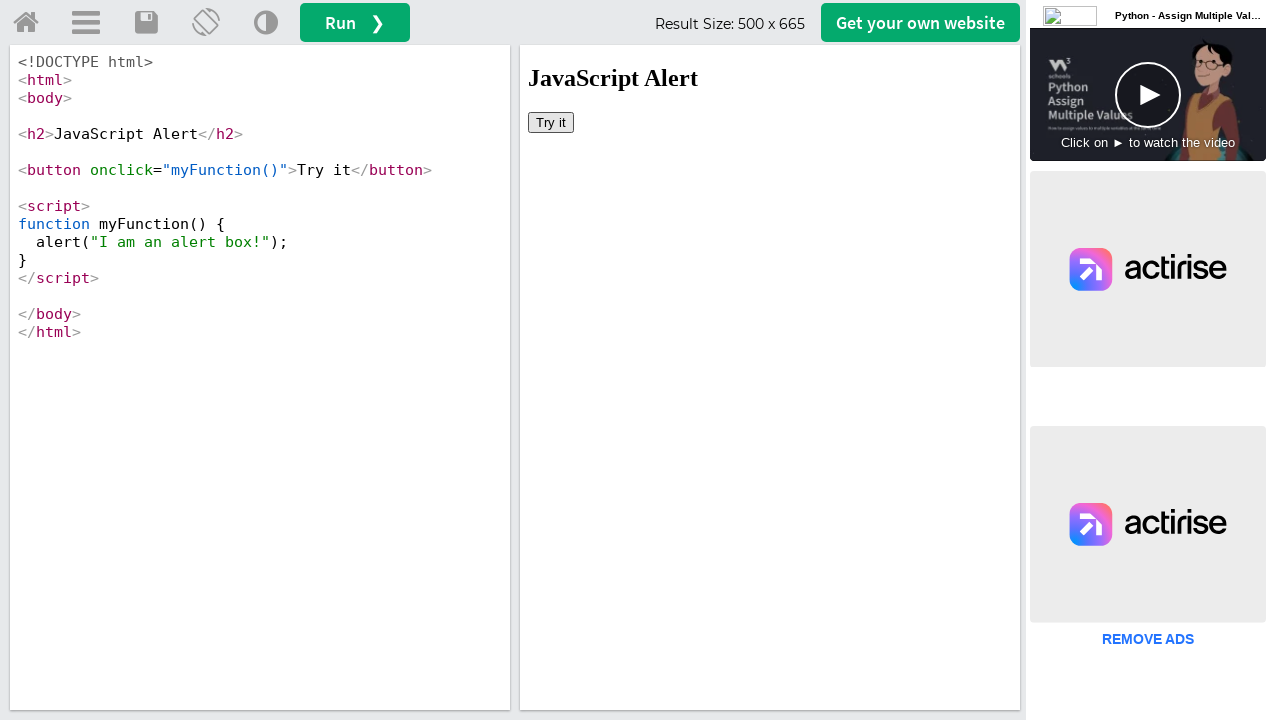

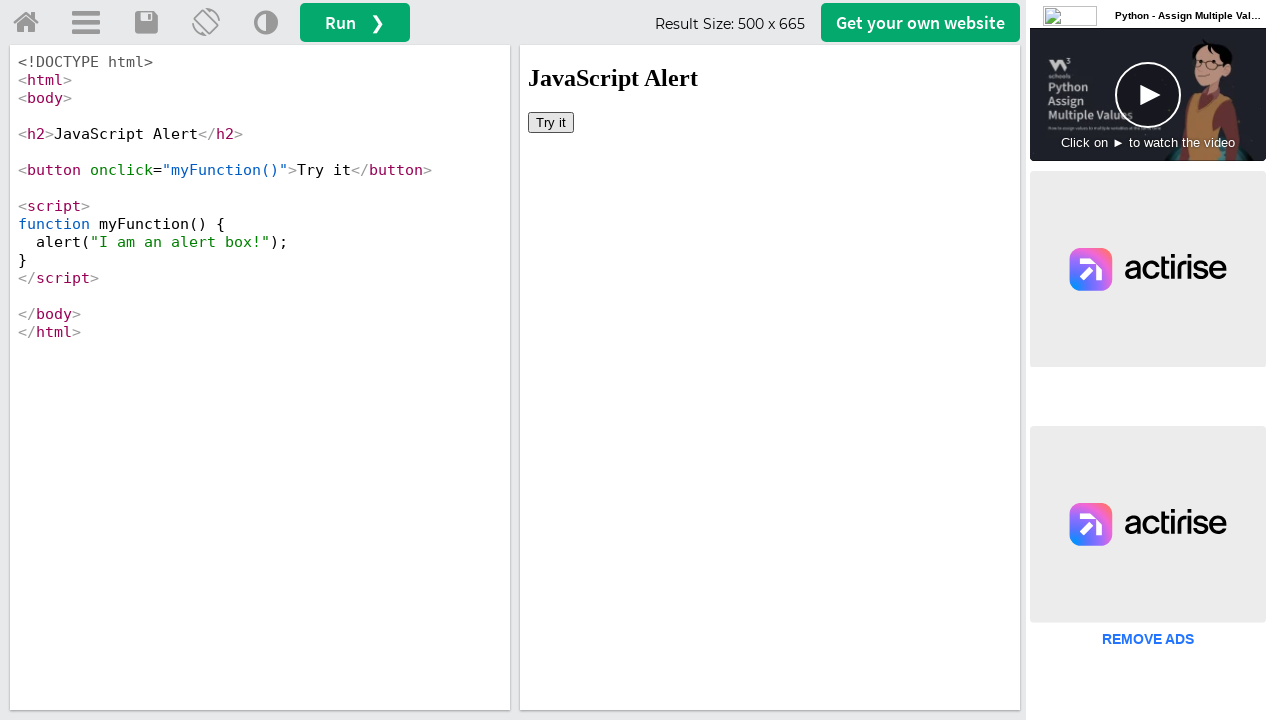